Tests clicking a blue button on the UI Testing Playground class attribute page to verify button interaction functionality.

Starting URL: http://uitestingplayground.com/classattr

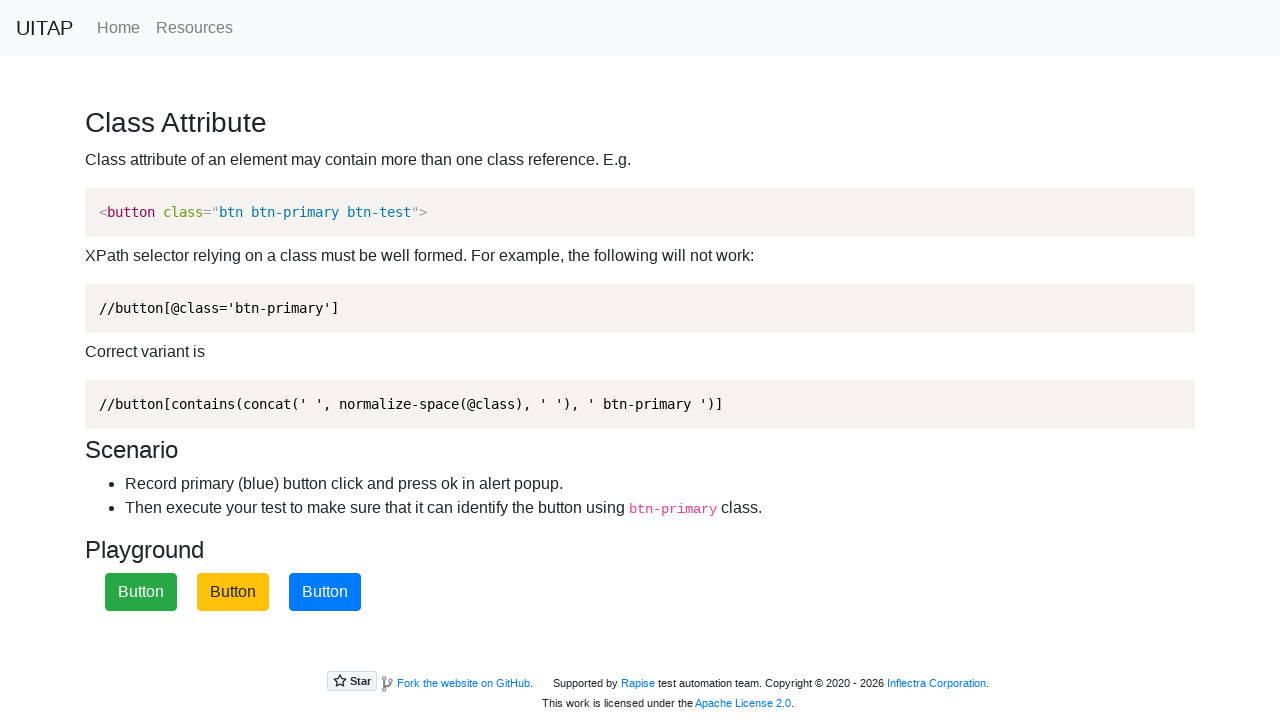

Navigated to class attribute test page
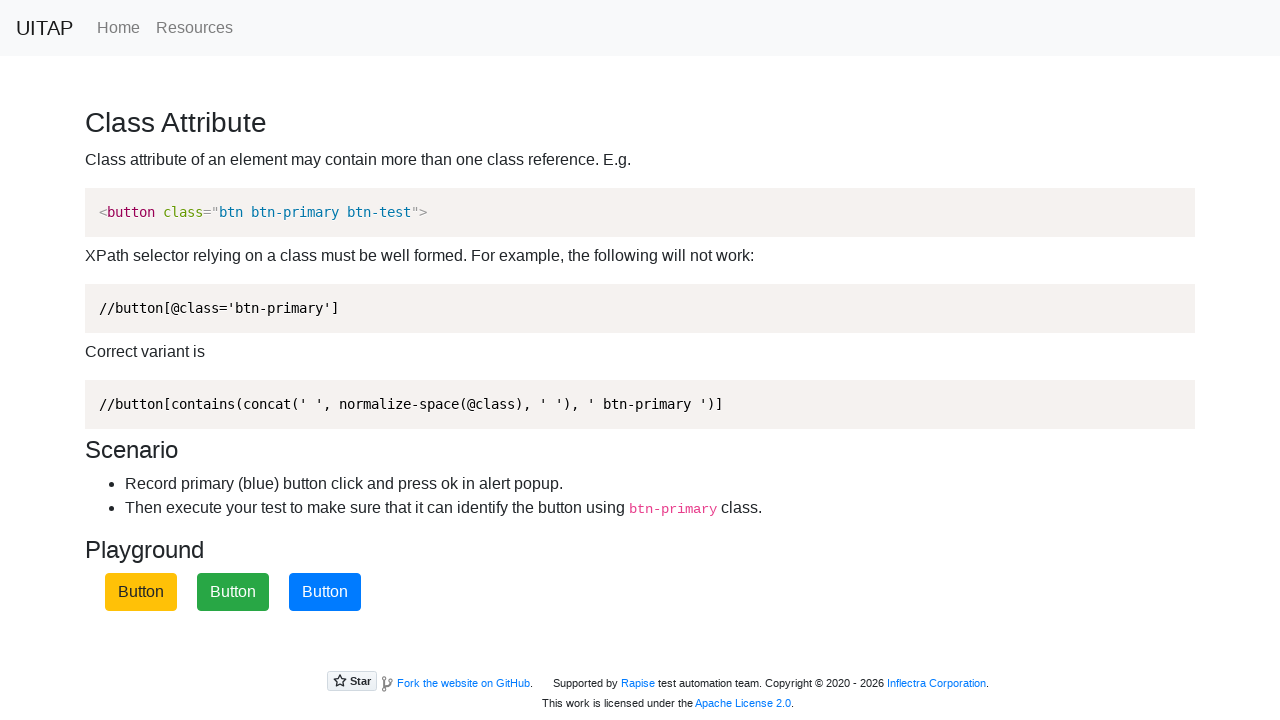

Clicked the blue button with primary button class at (325, 592) on .btn-primary
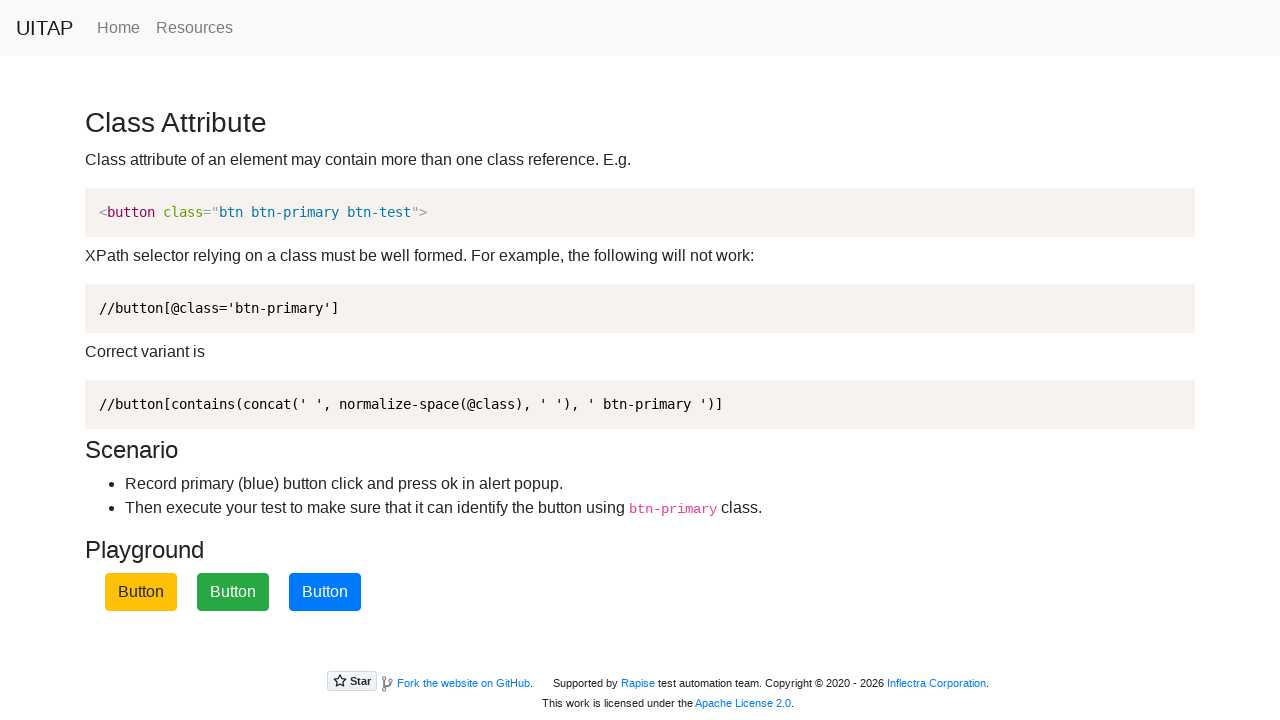

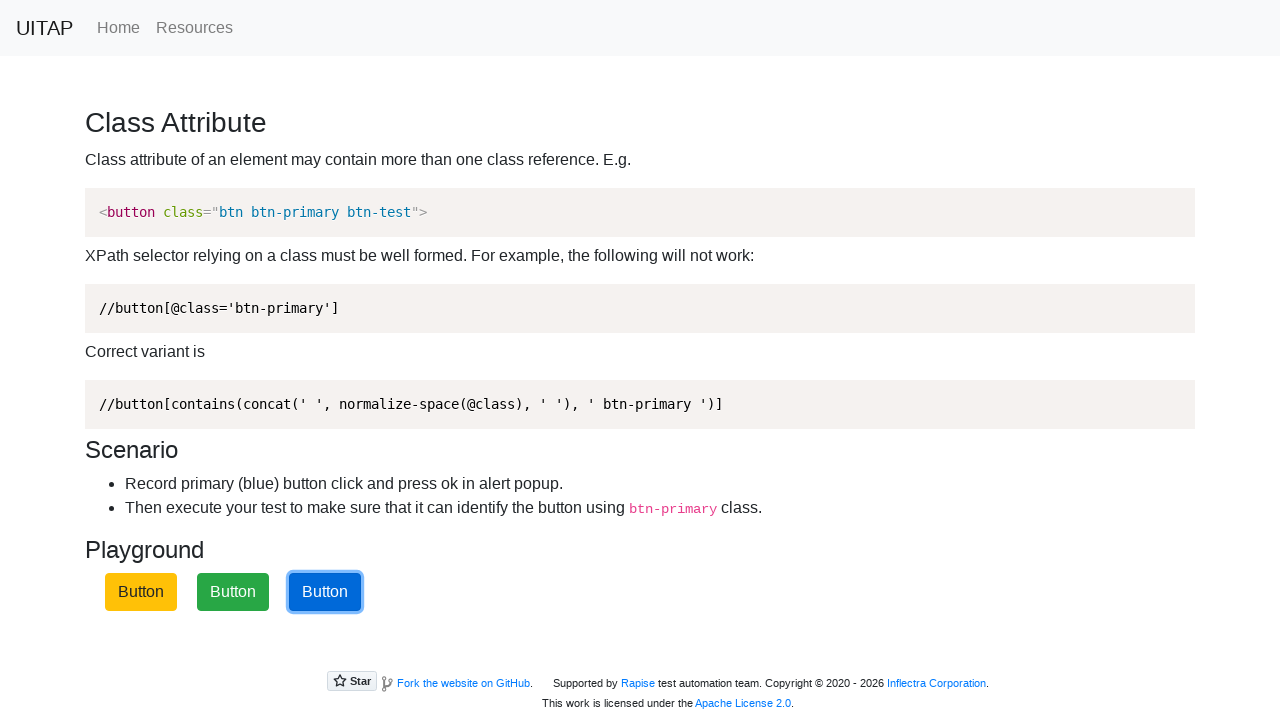